Navigates to DemoQA, clicks on the Elements section, then fills out the Text Box form with user information including name, email, and addresses

Starting URL: https://demoqa.com

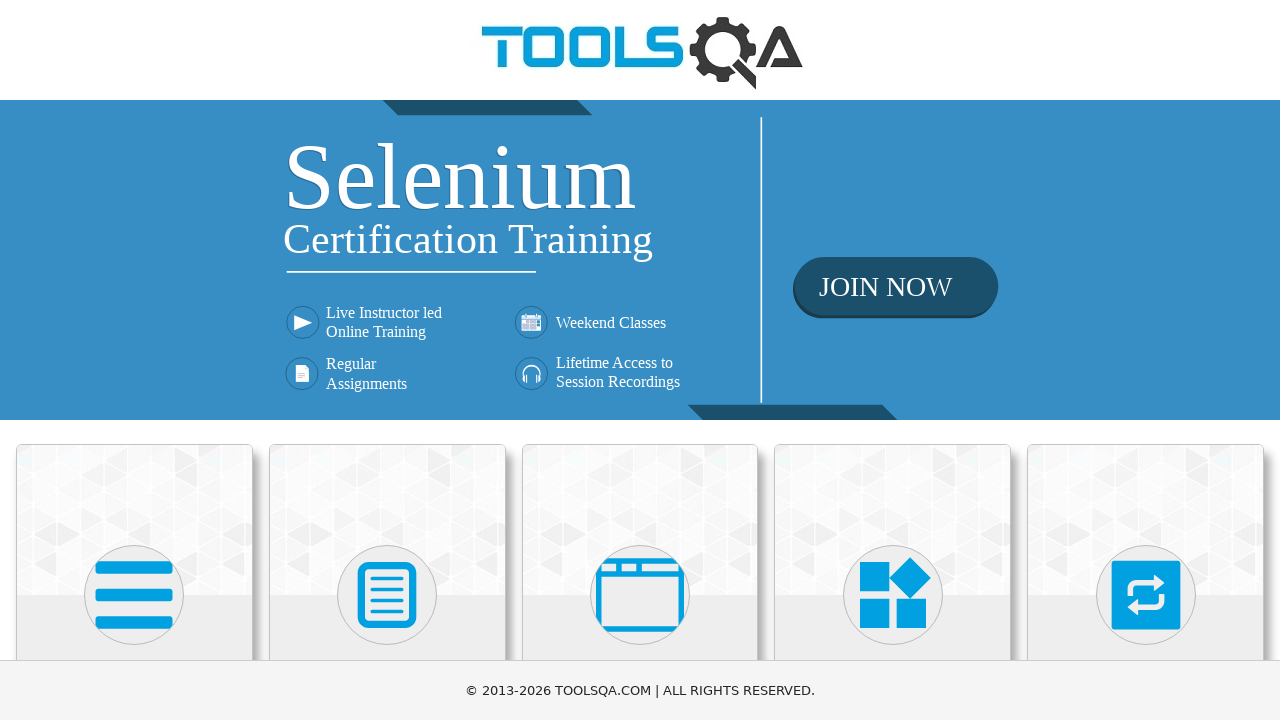

Navigated to DemoQA homepage
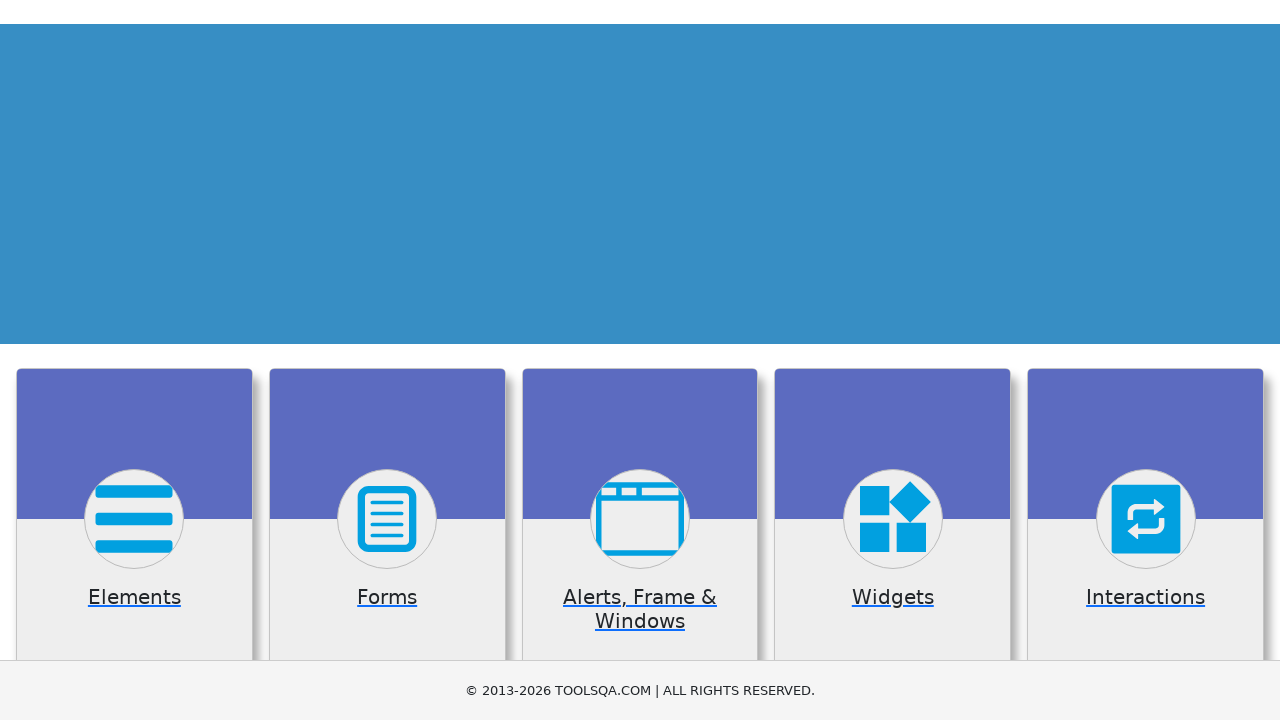

Scrolled Elements card into view
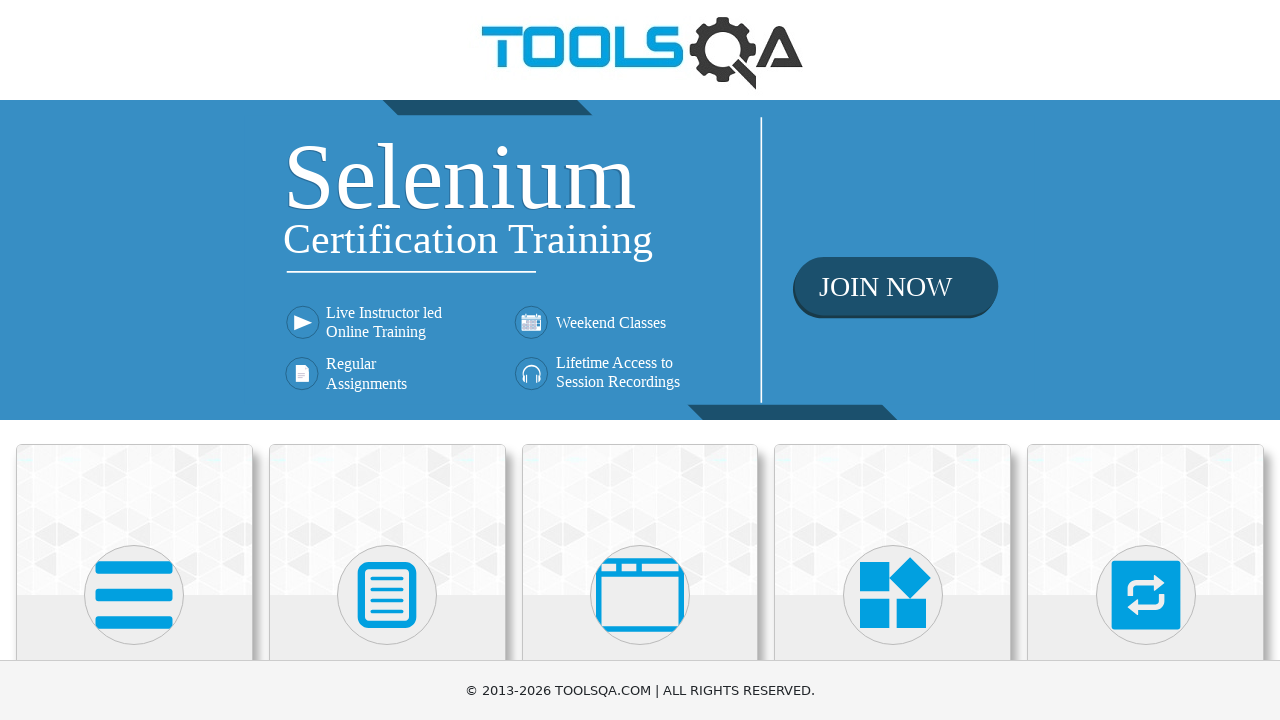

Clicked on Elements section at (134, 360) on xpath=//div[@class='card-body']//h5[text()='Elements']
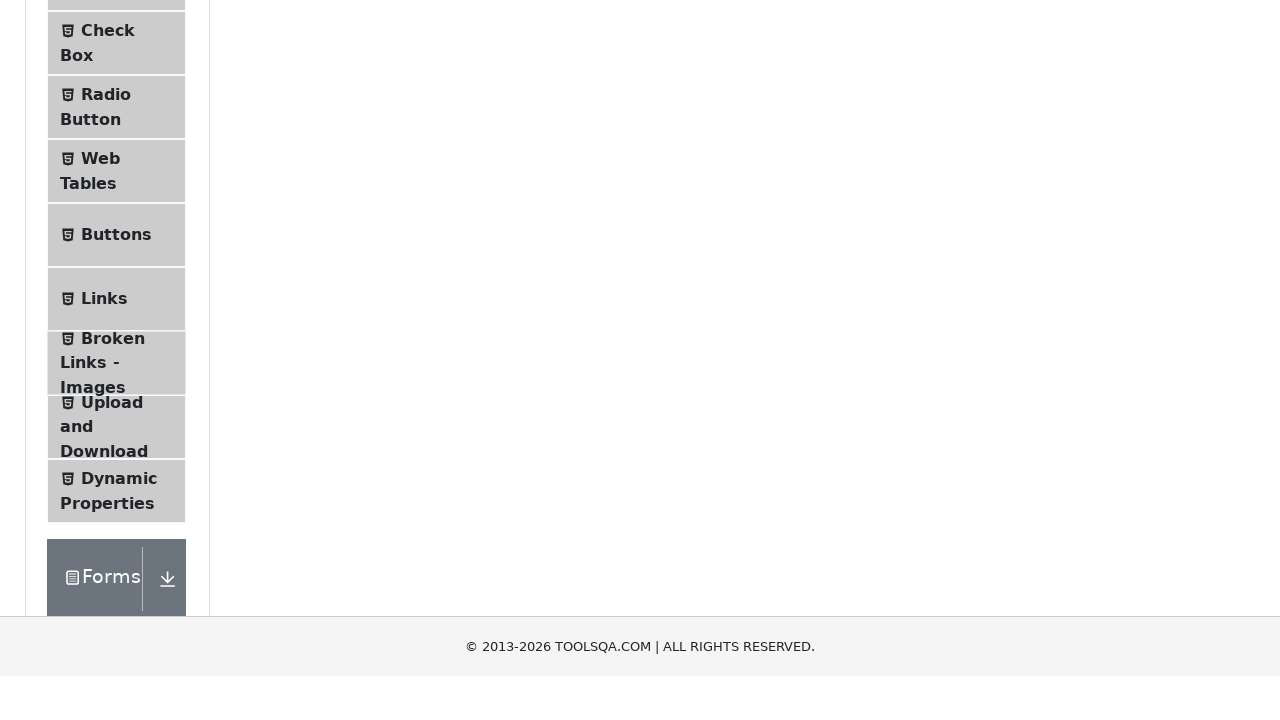

Clicked on Text Box menu item at (119, 261) on xpath=//span[text()='Text Box']
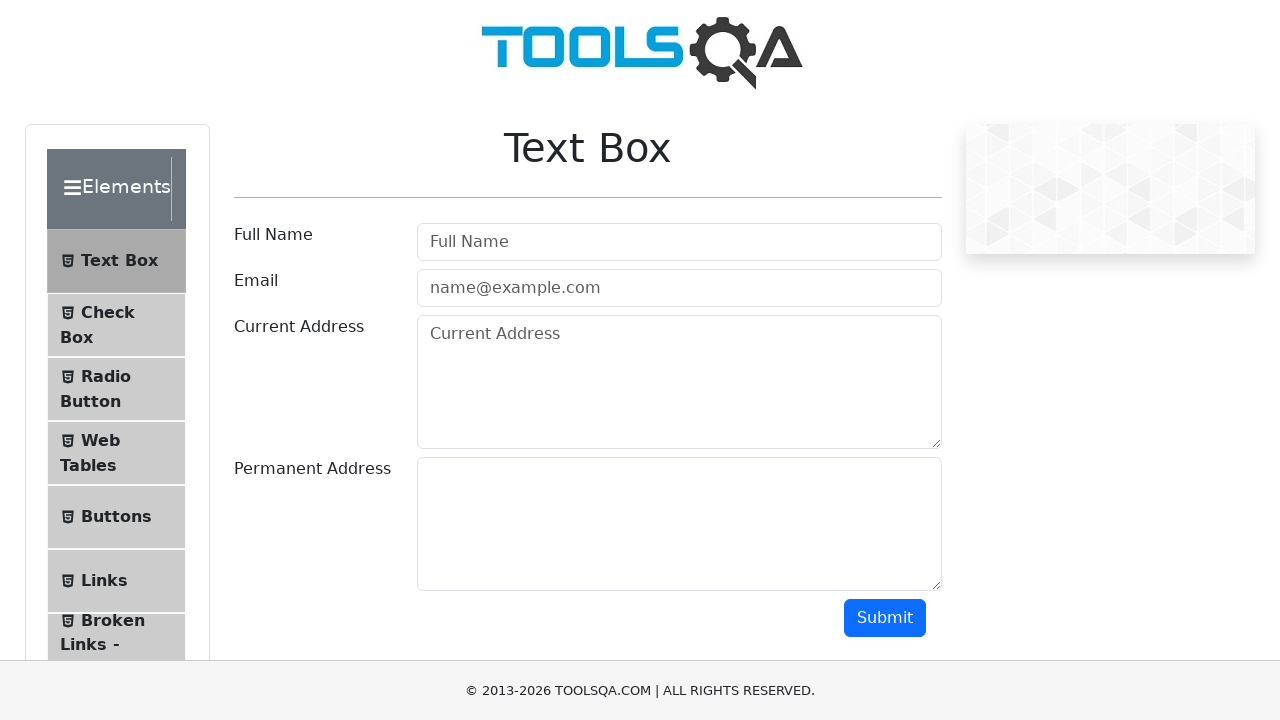

Filled username field with 'Evangelion!' on #userName
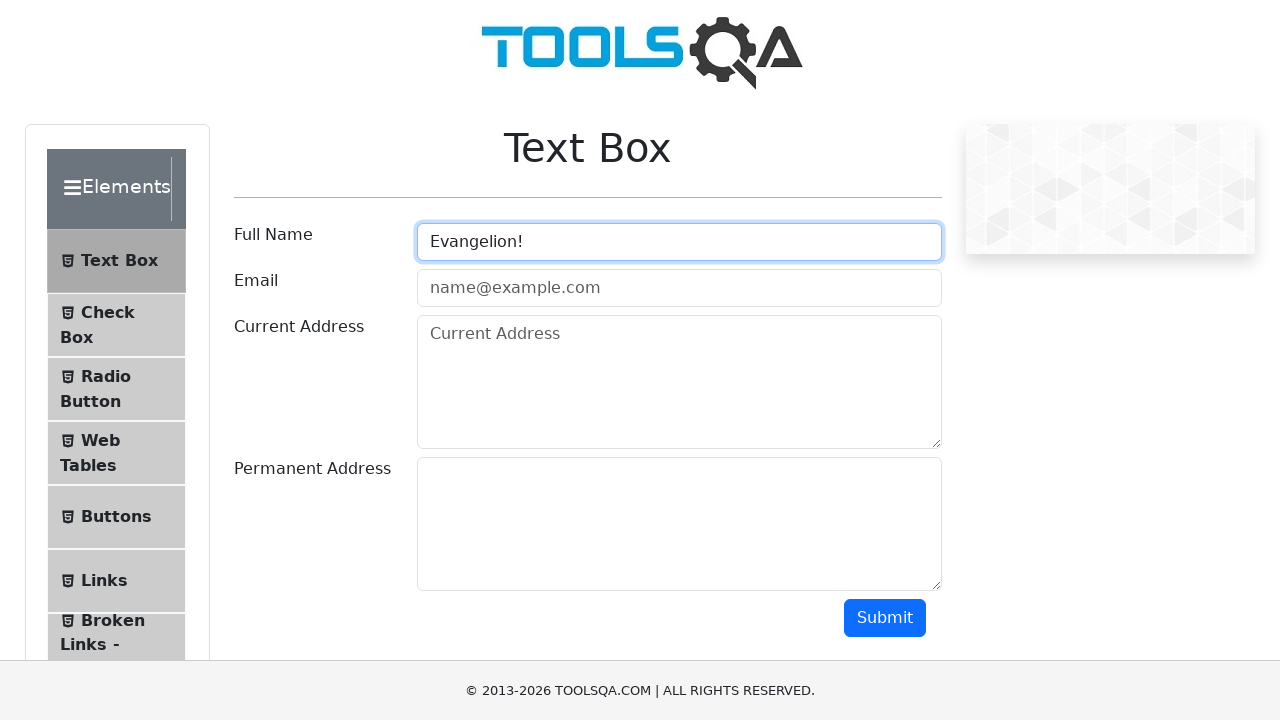

Filled email field with 'jora@mail.com' on #userEmail
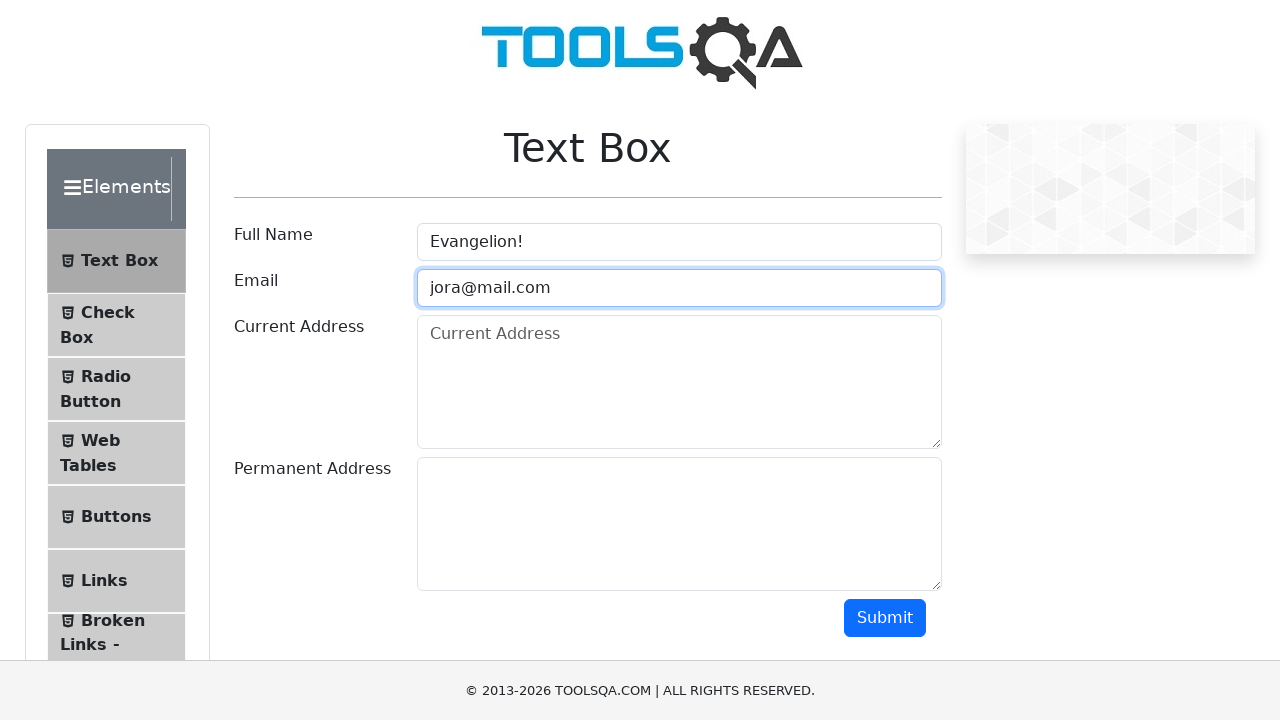

Filled current address field with 'Groove street' on #currentAddress
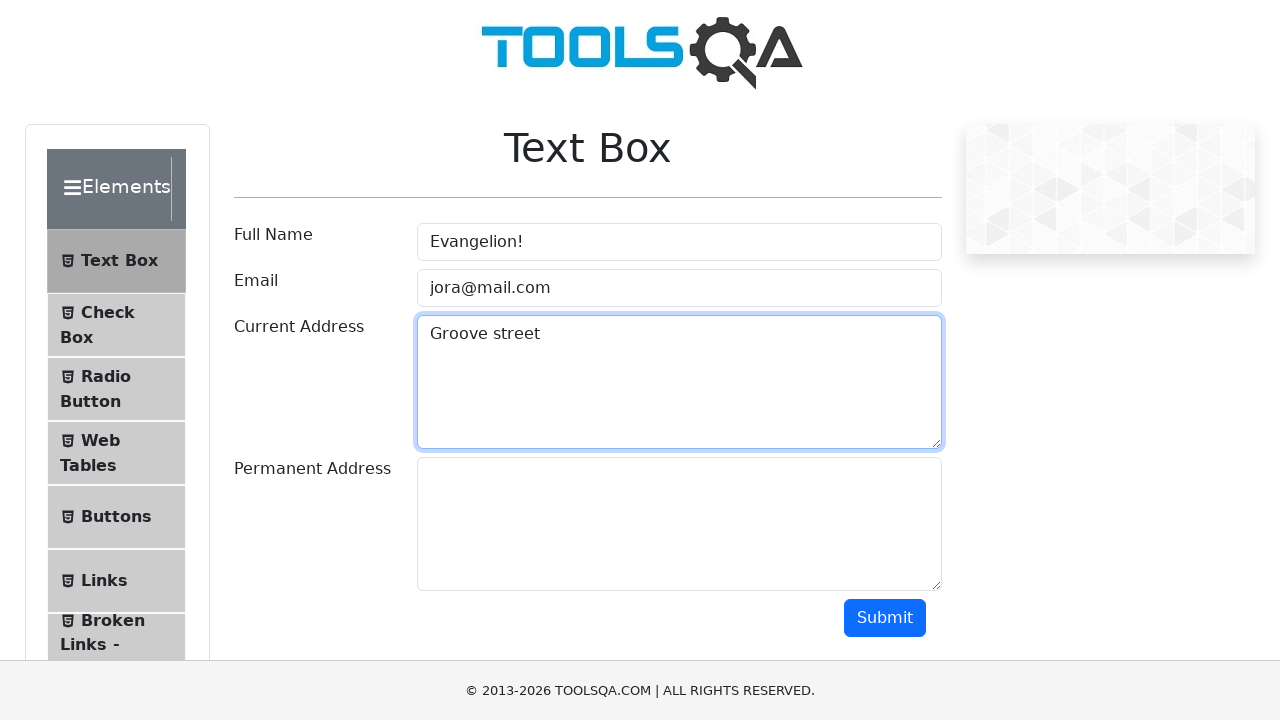

Filled permanent address field with 'Groove street 69 state' on #permanentAddress
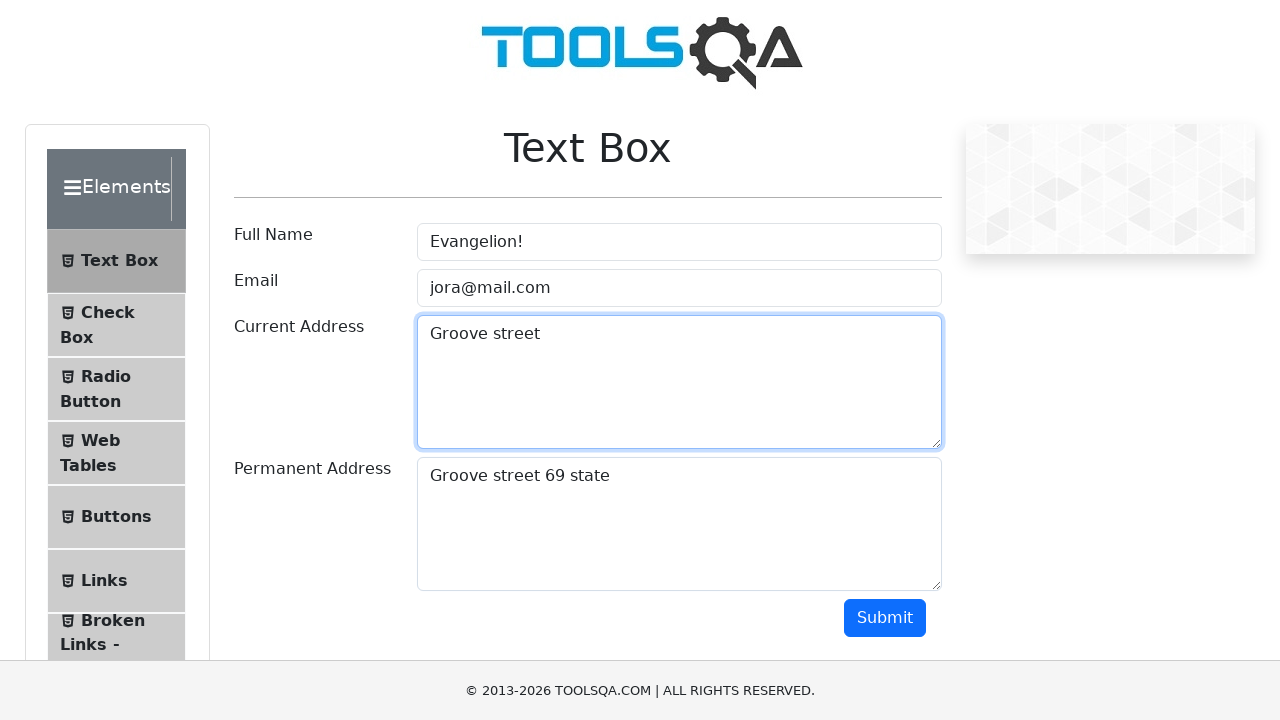

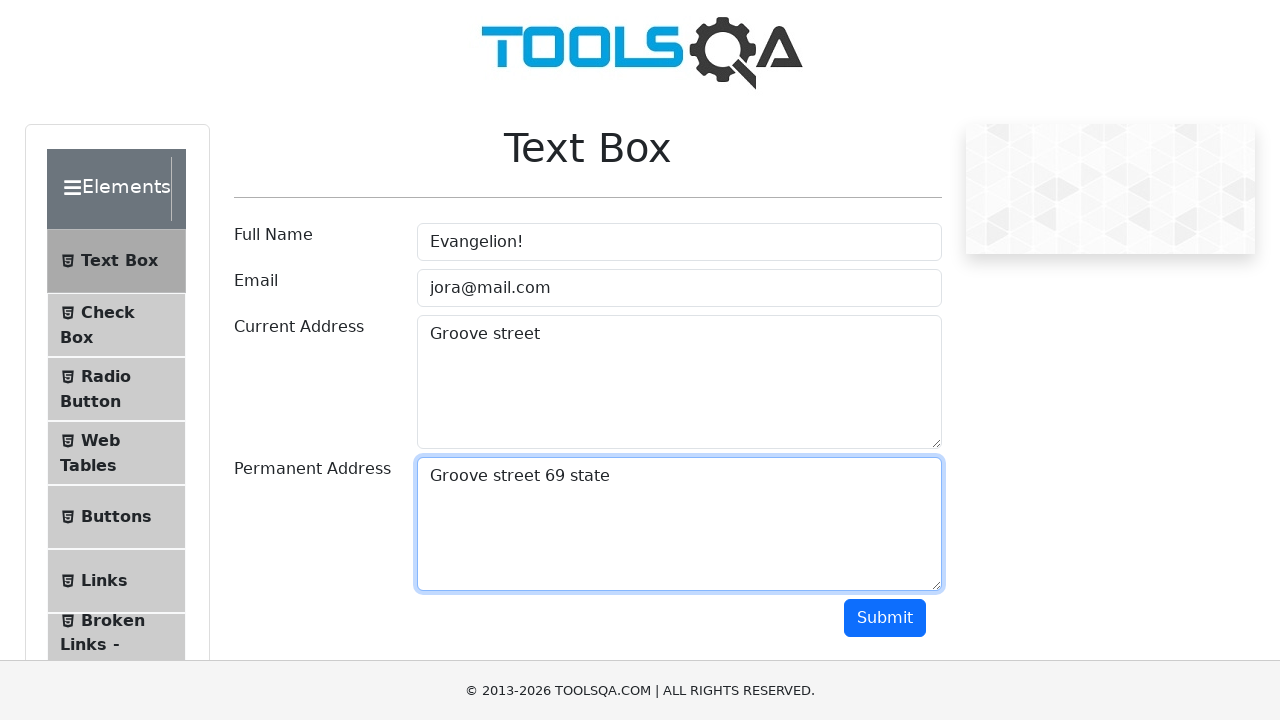